Tests browser window management by navigating to a website, manipulating window size (maximize, fullscreen, custom dimensions), and pressing ESC key to dismiss any overlays.

Starting URL: https://www.educastic.com/

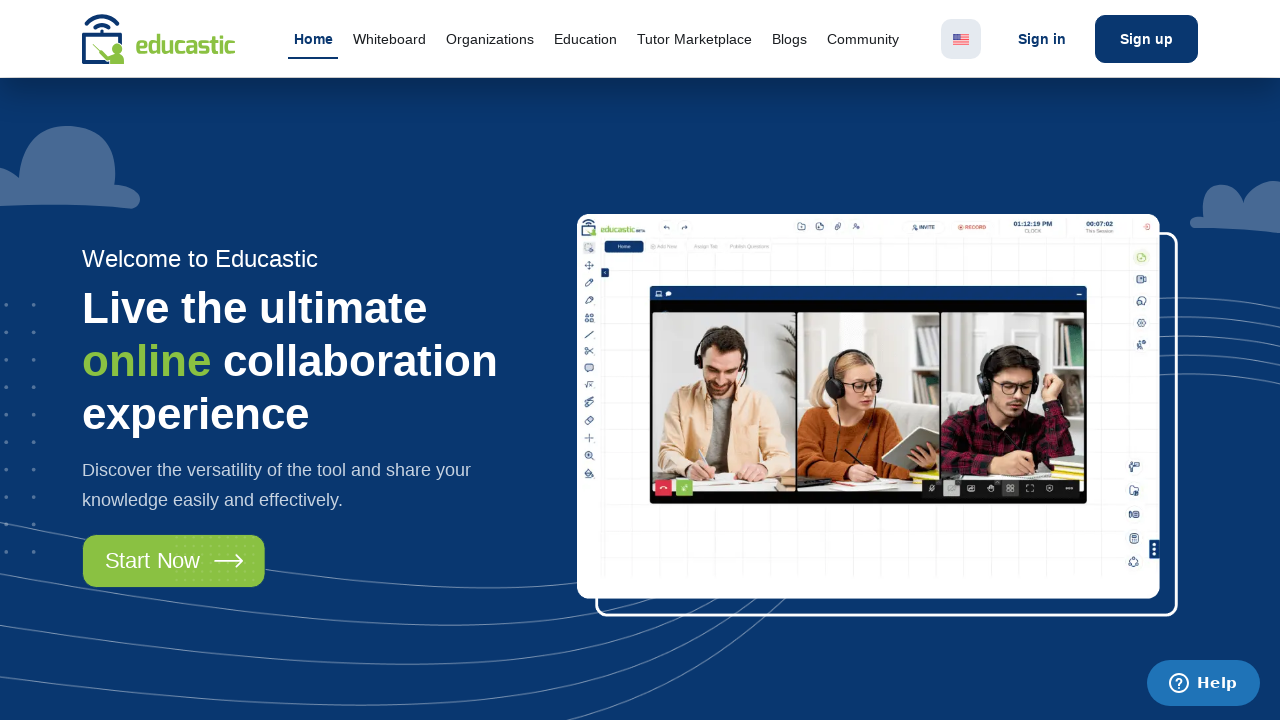

Set viewport to 1920x1080 (maximized)
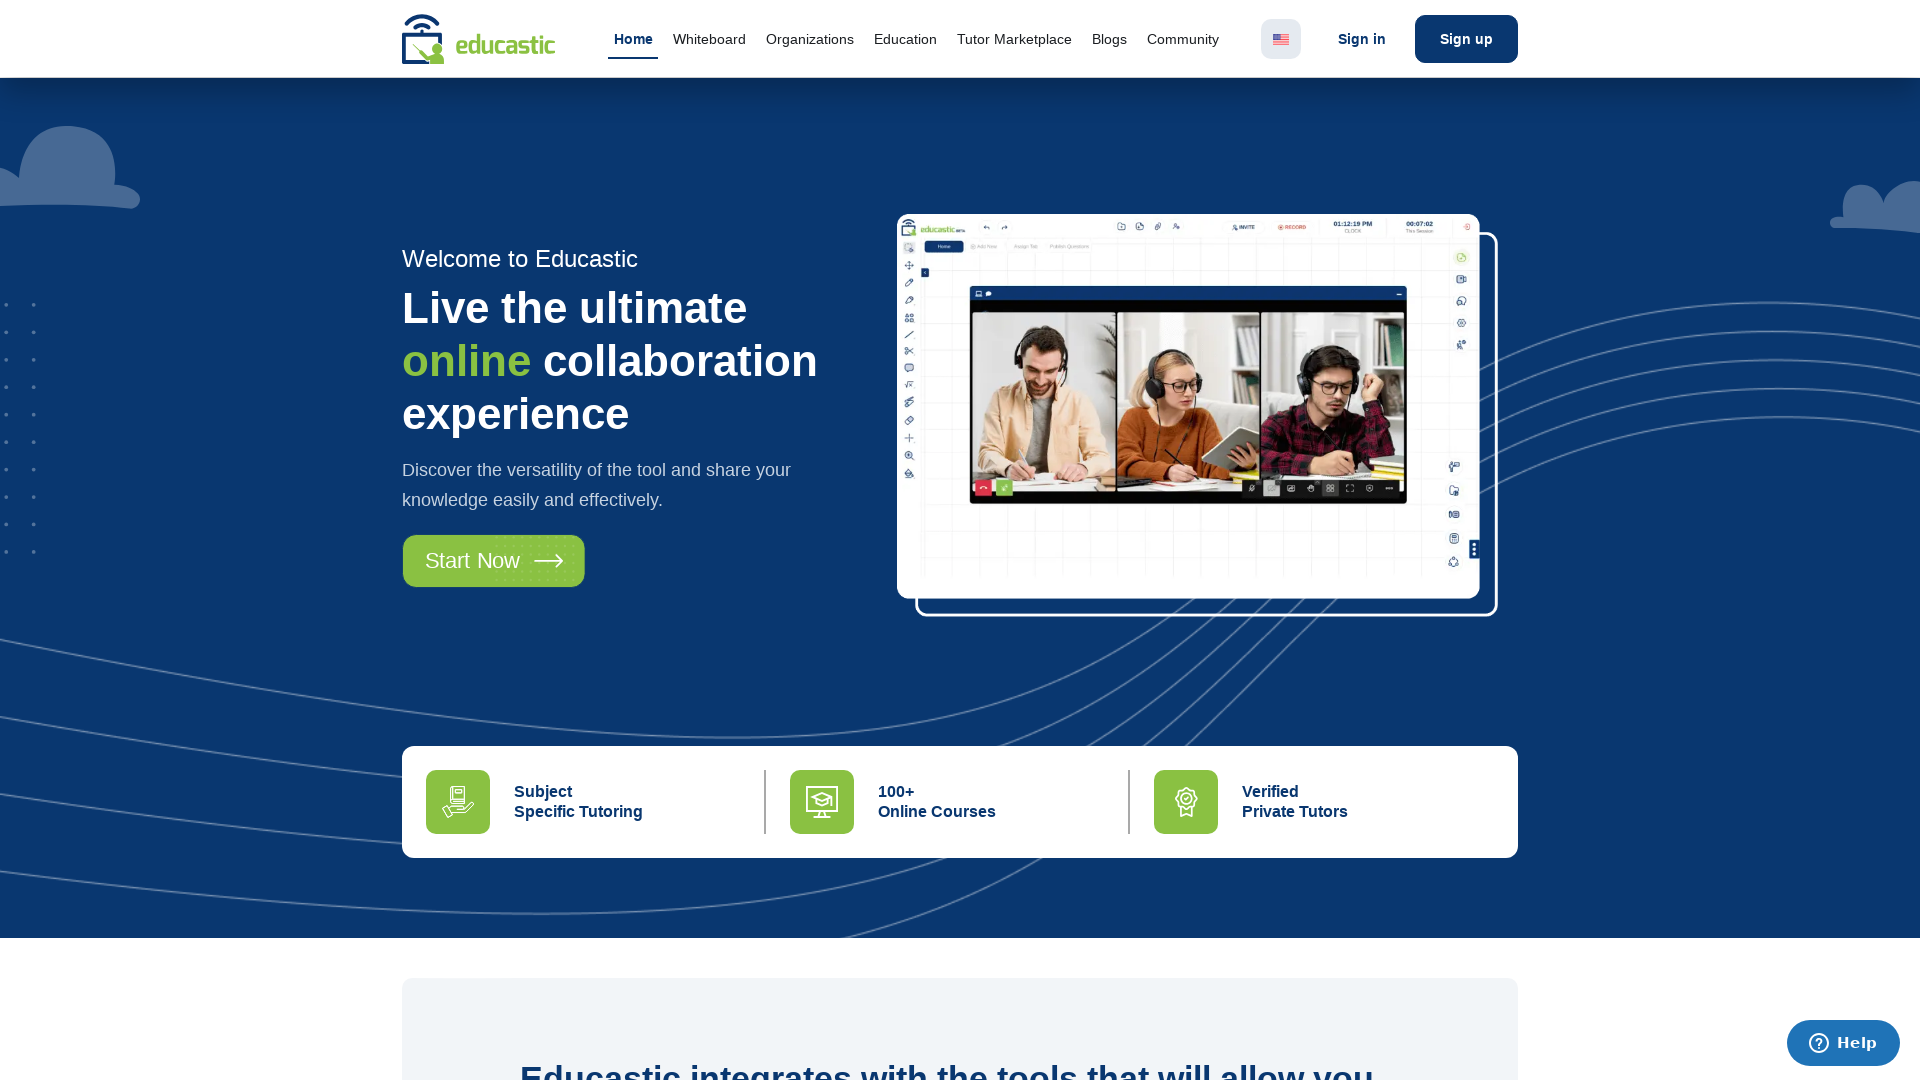

Page DOM content loaded
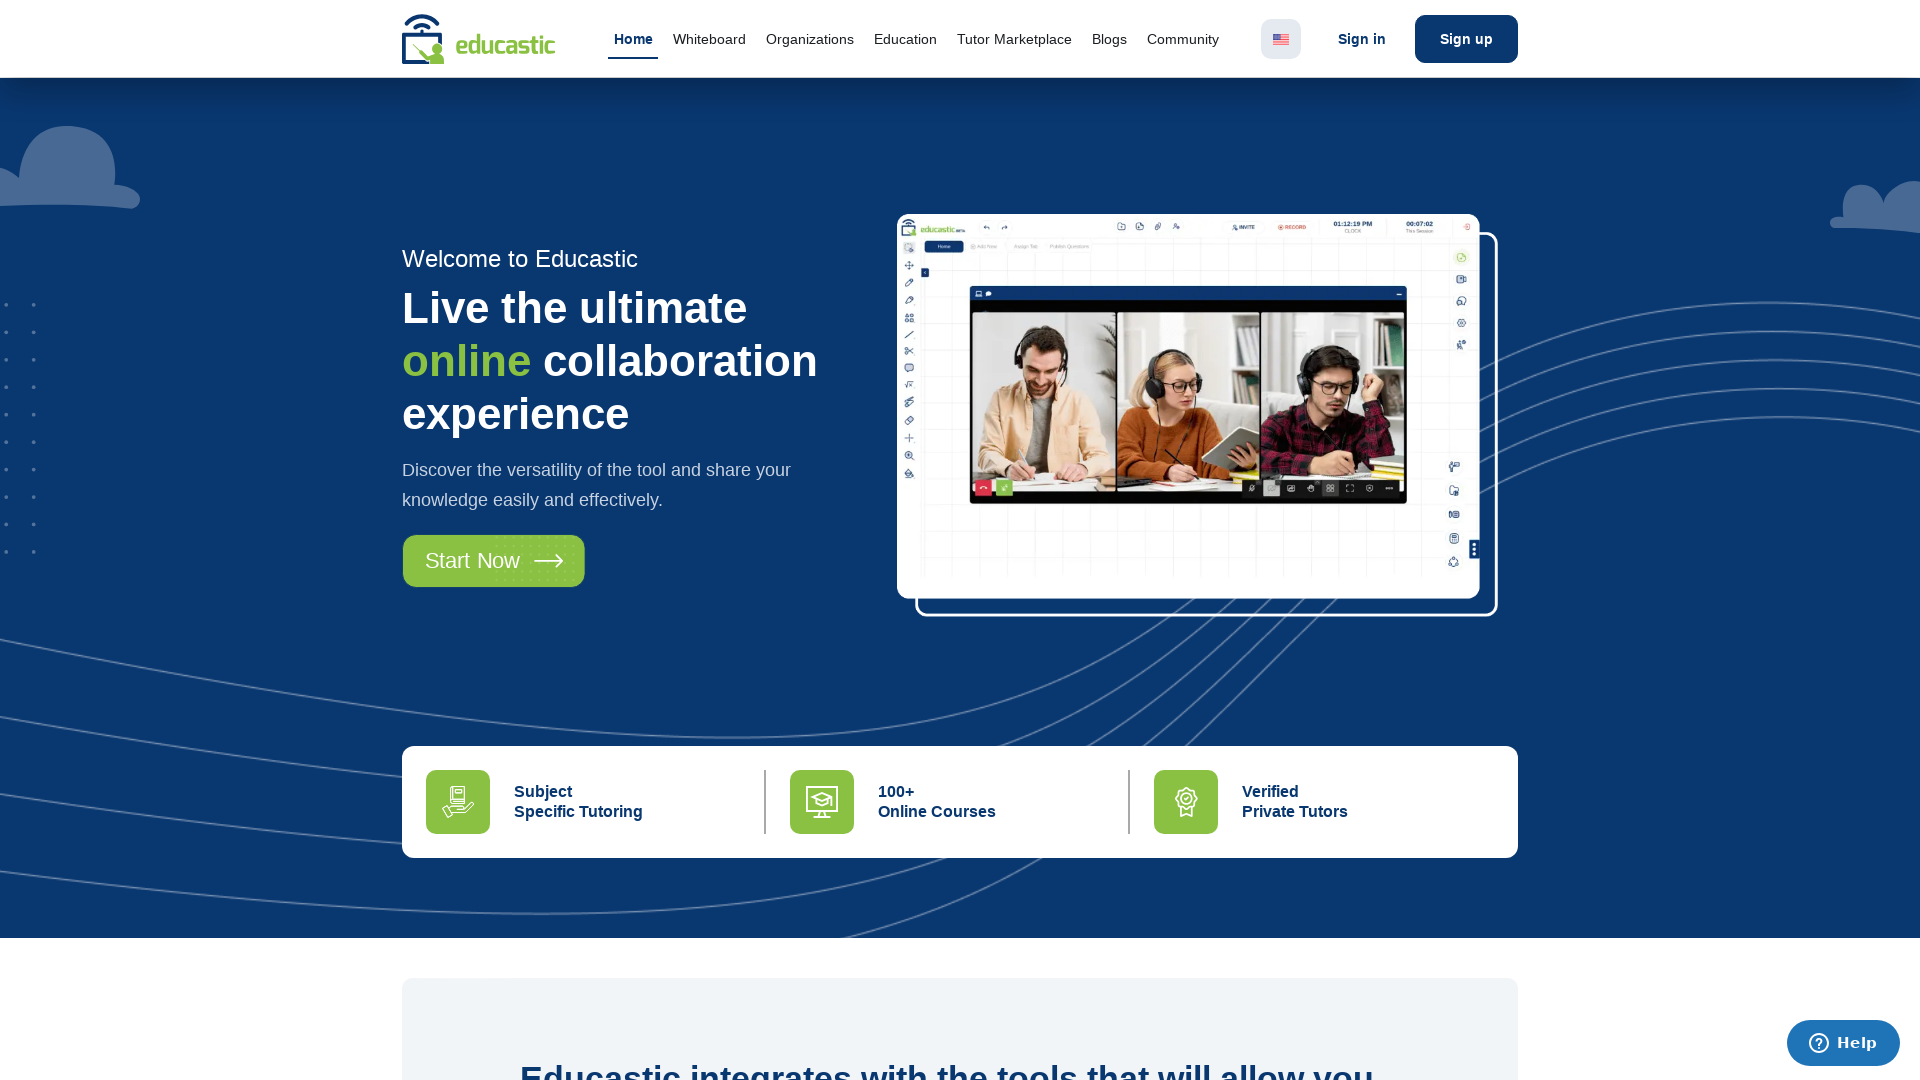

Waited 2 seconds for page to fully render
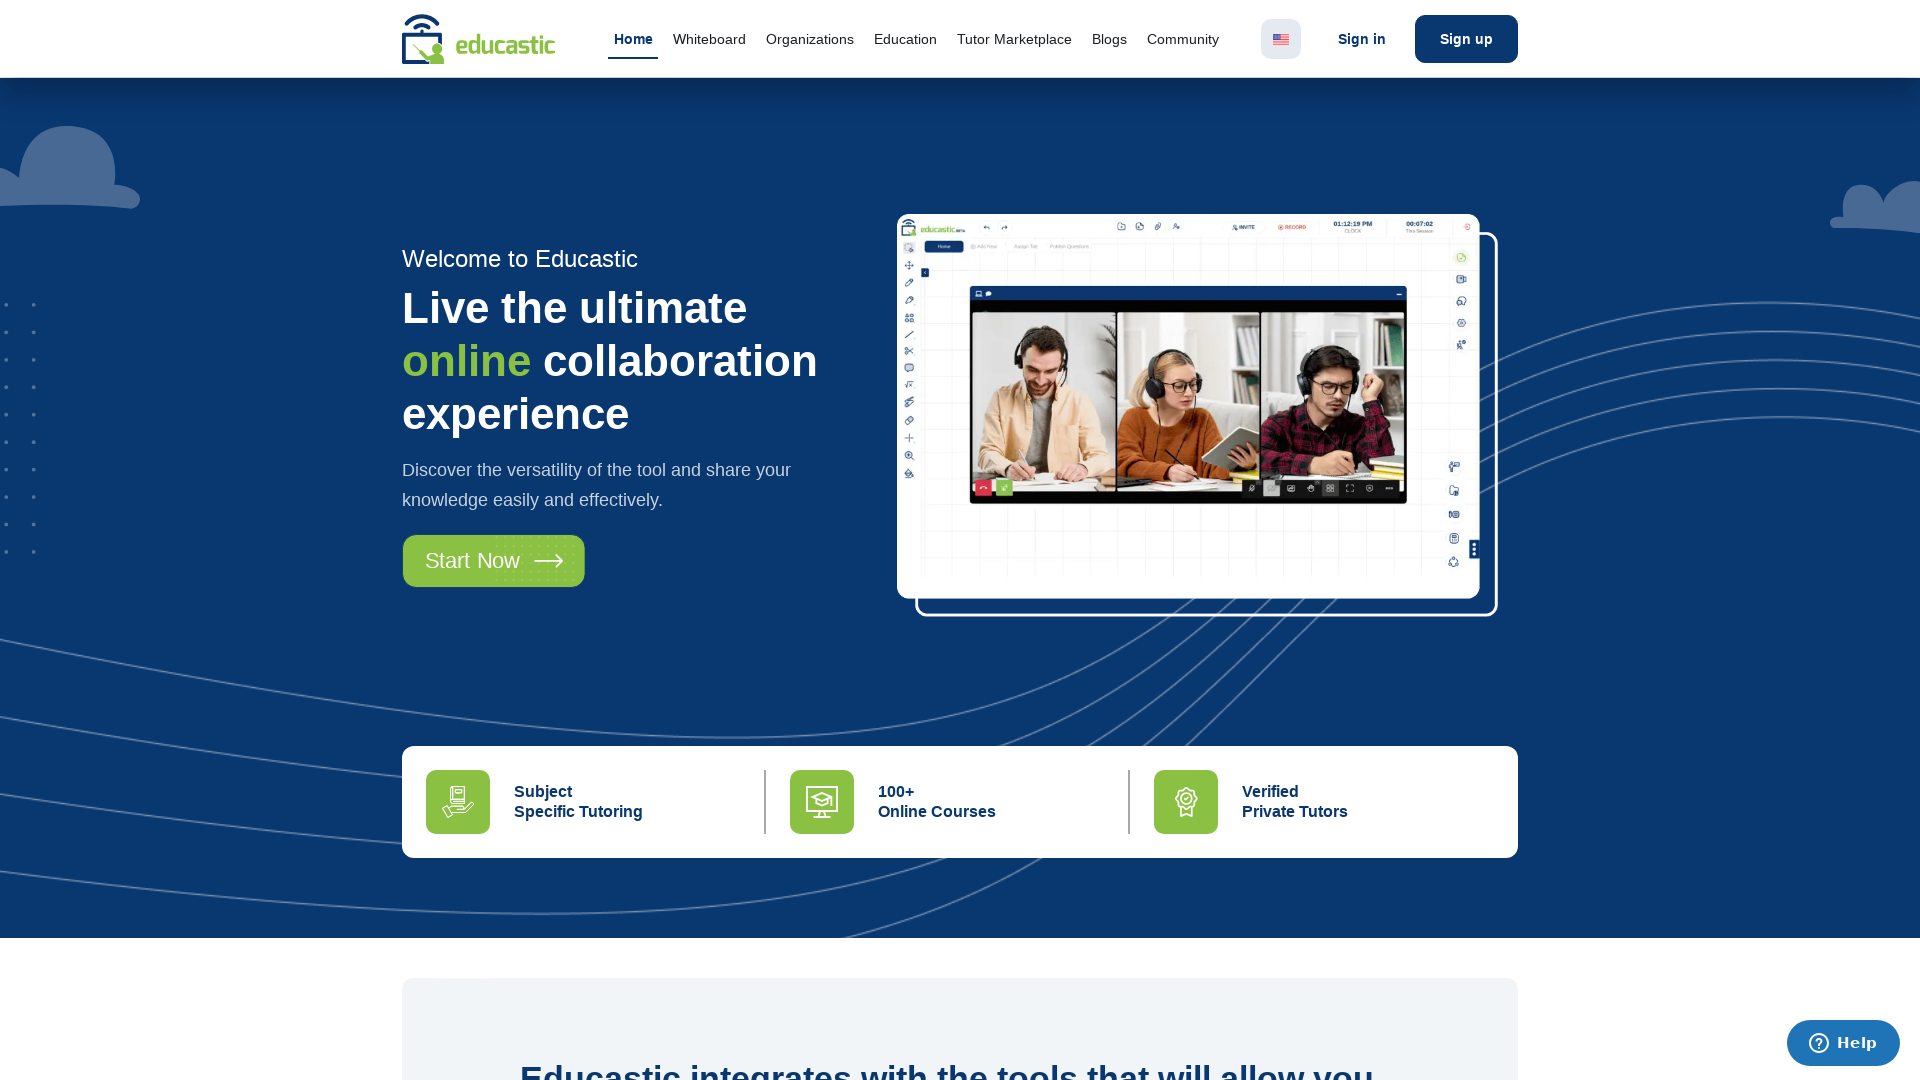

Pressed ESC key to dismiss overlays/popups
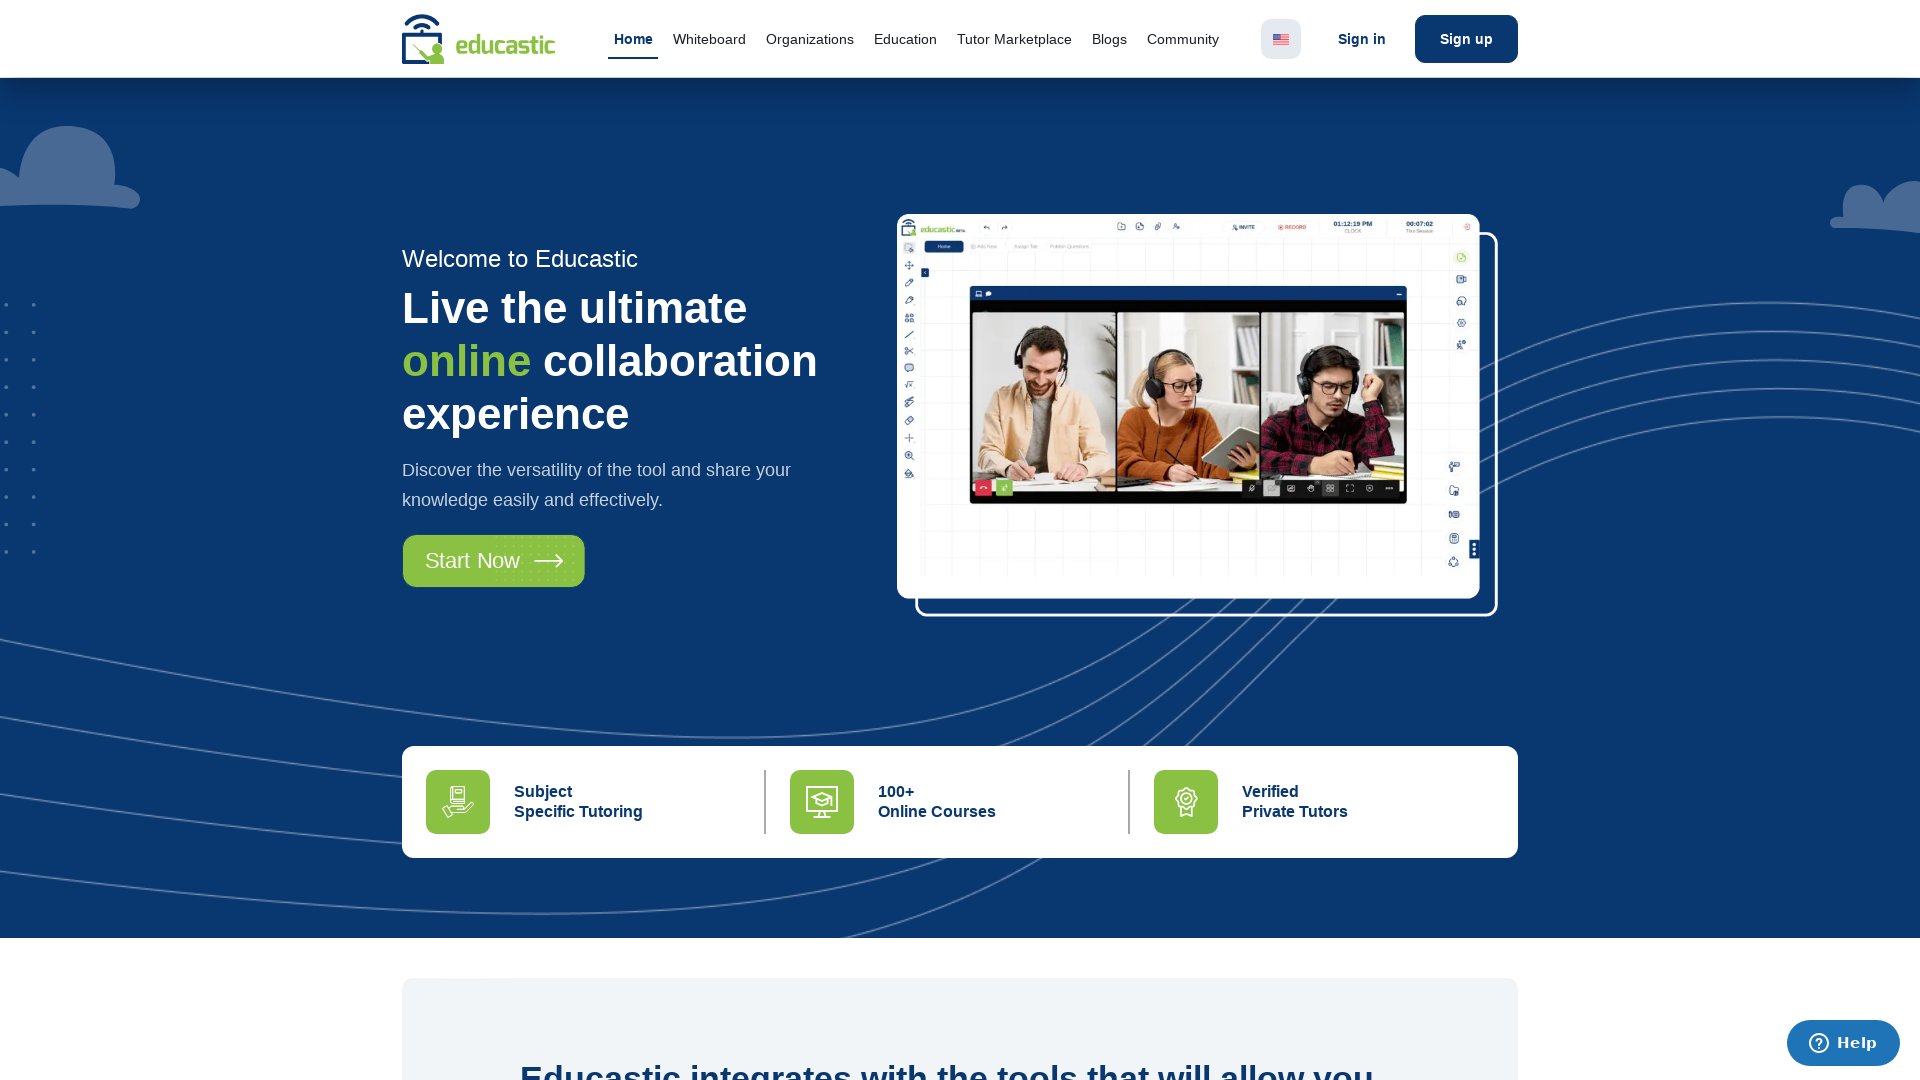

Waited 2 seconds after pressing ESC
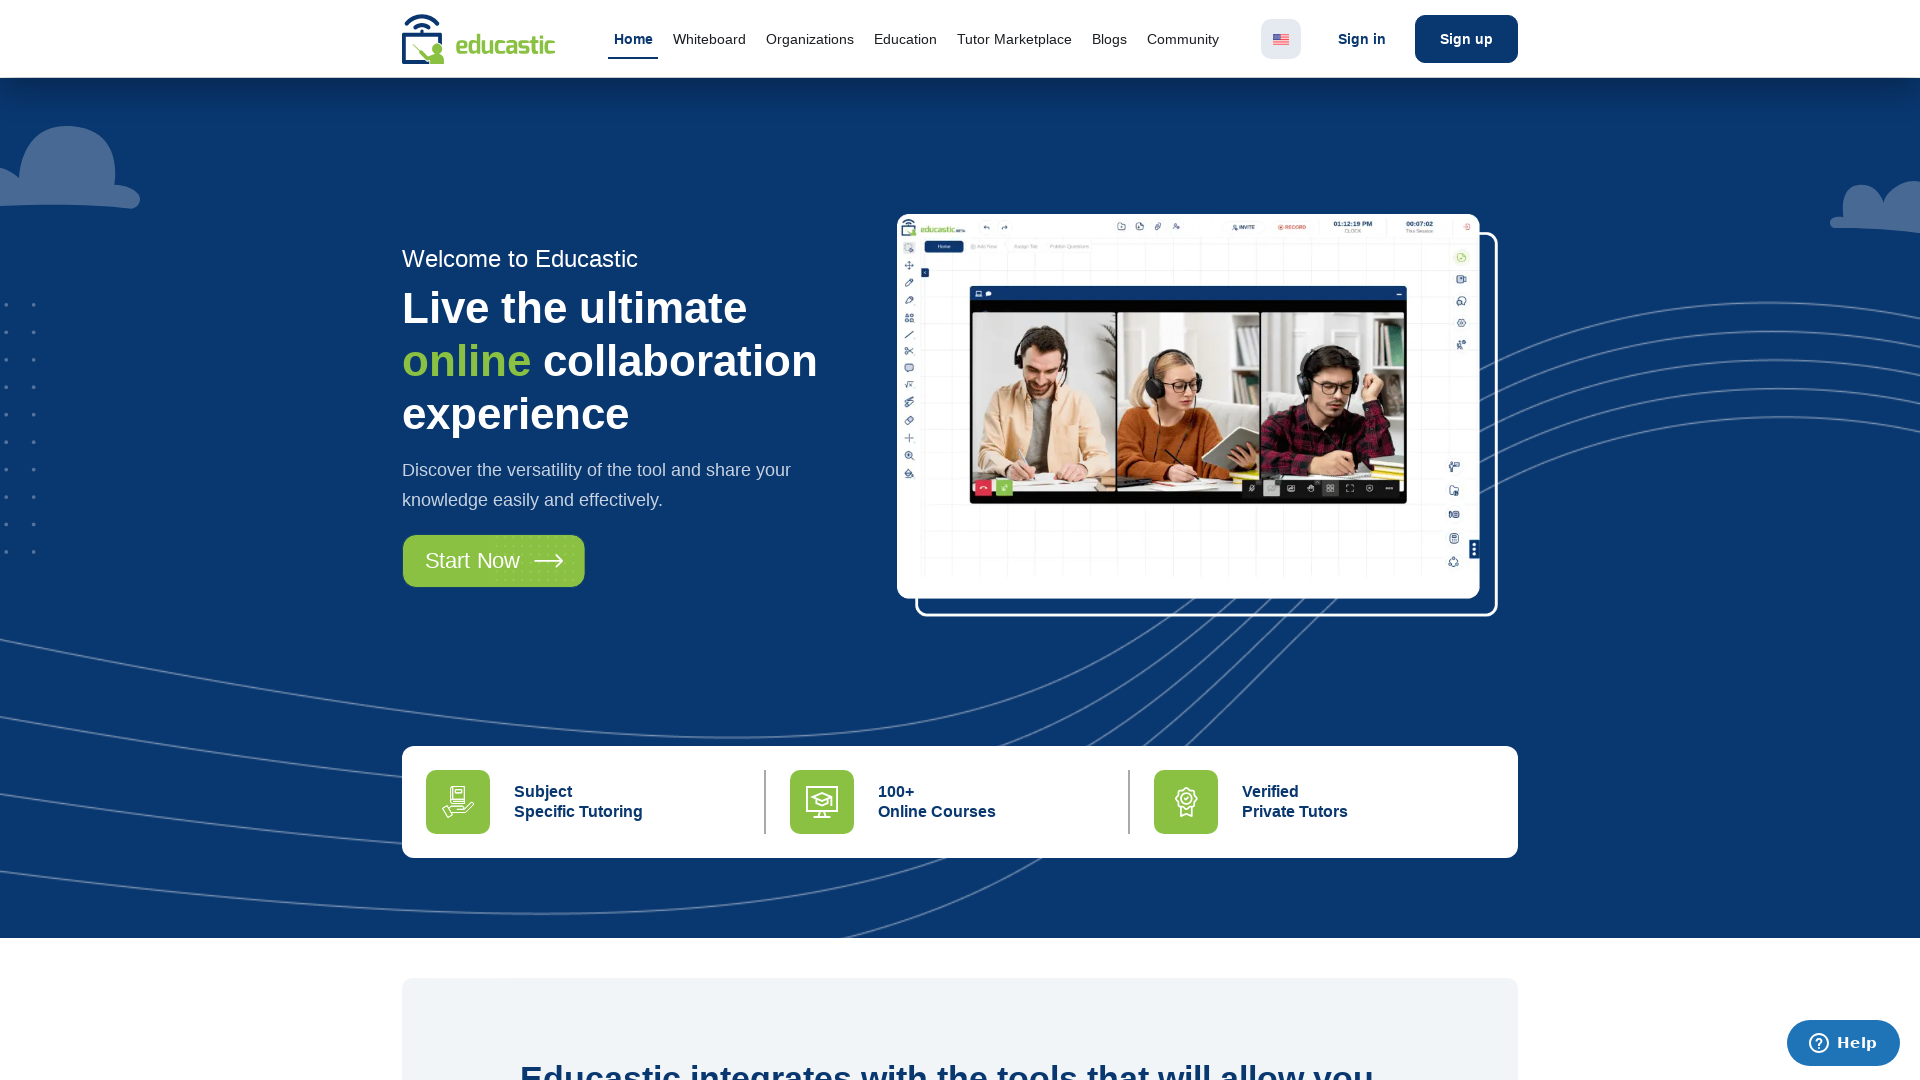

Resized viewport to custom dimensions 400x800
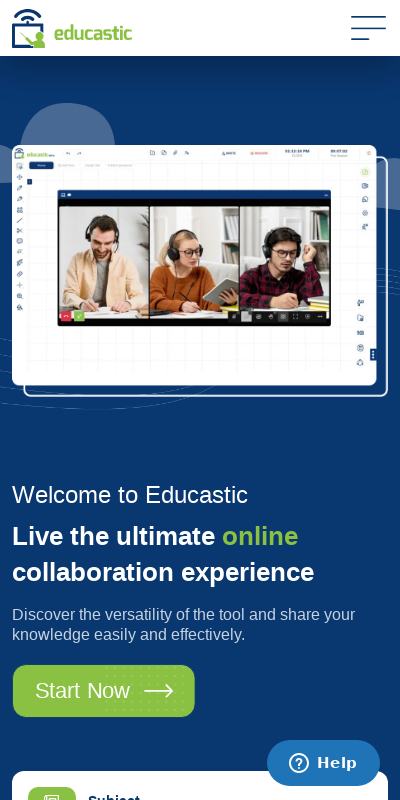

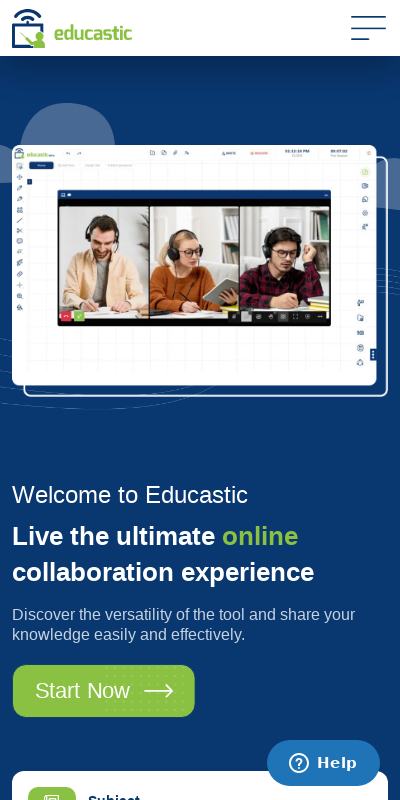